Tests radio button group validation by selecting each gender option and verifying mutual exclusivity

Starting URL: https://katalon-test.s3.amazonaws.com/aut/html/form.html

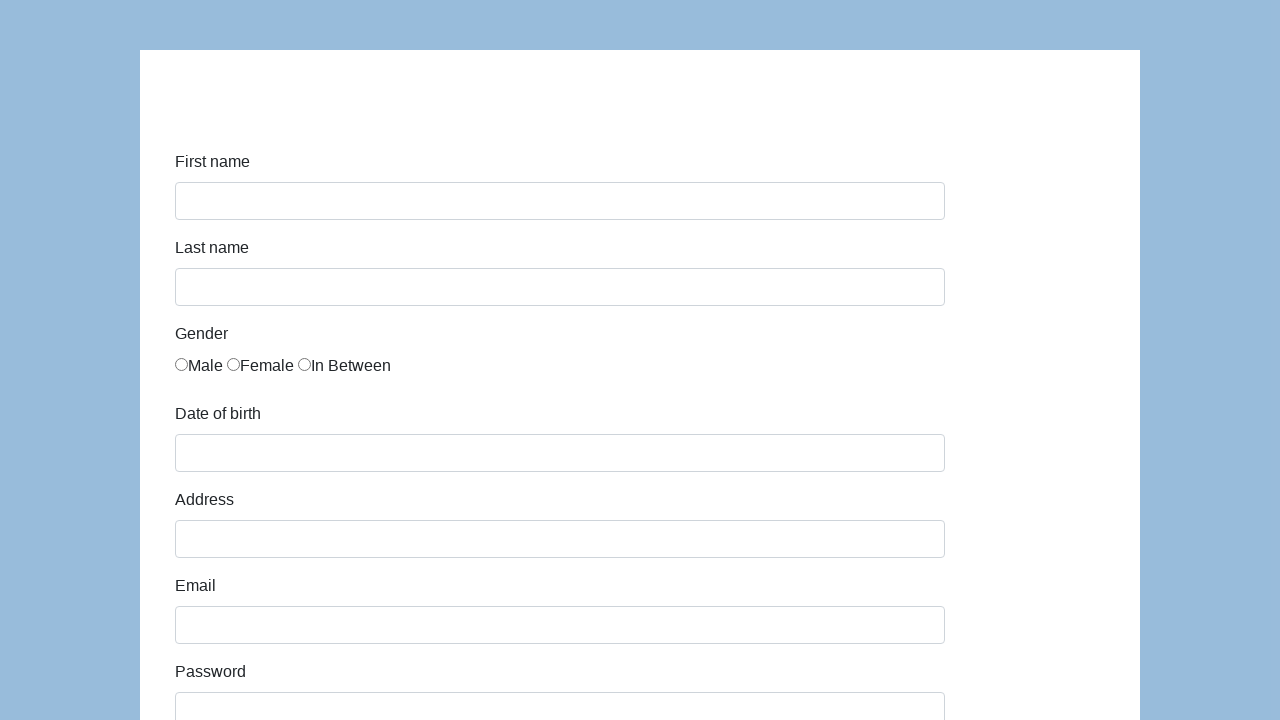

Navigated to form test page
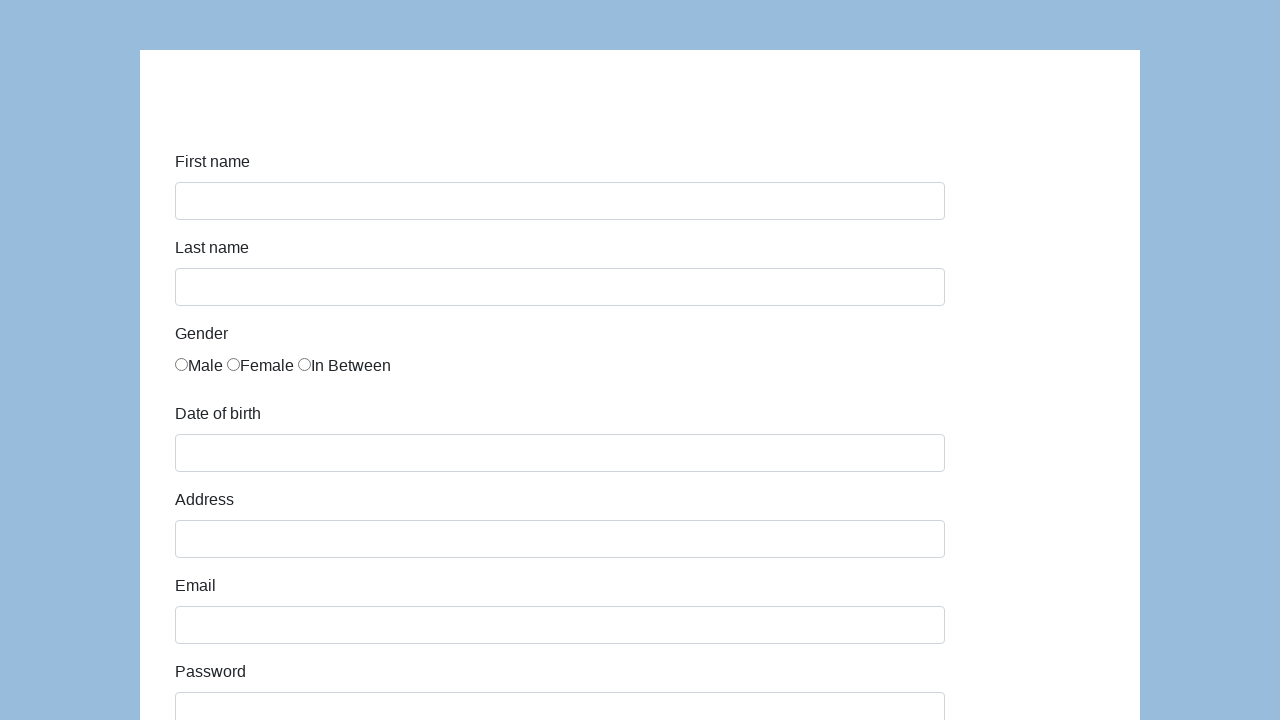

Located all gender radio button elements
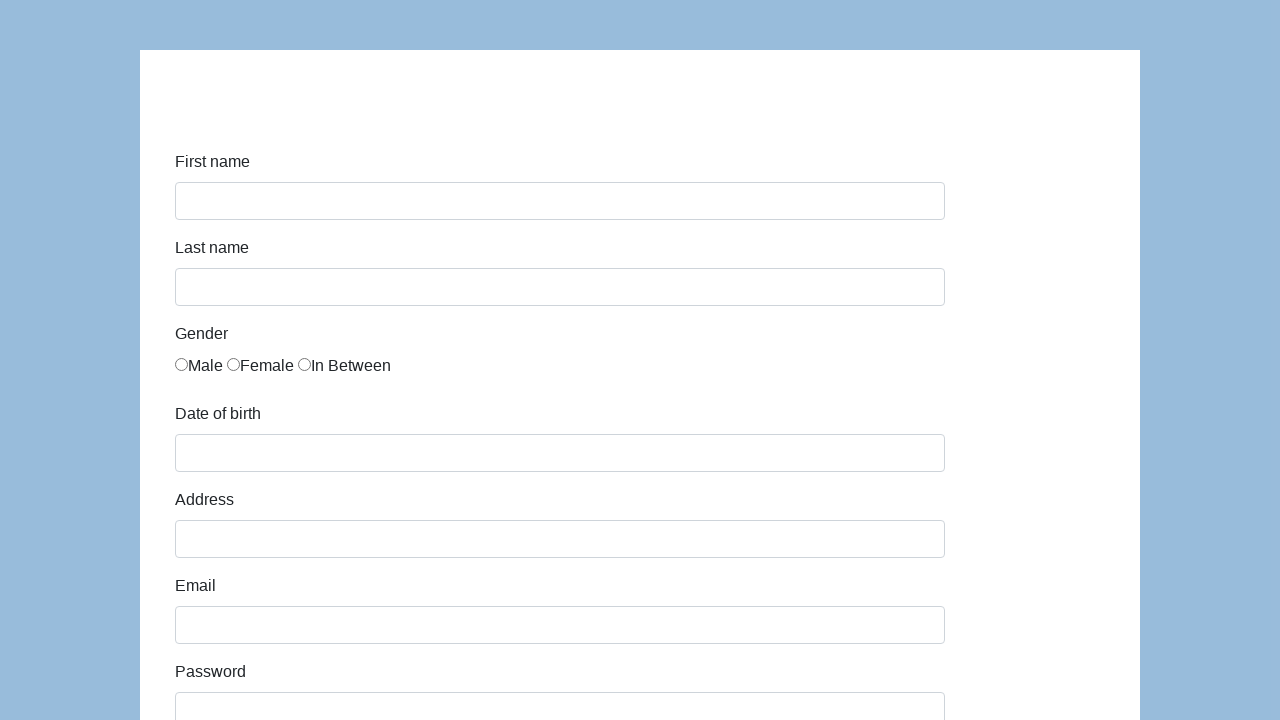

Clicked a gender radio button option at (182, 364) on input[name='gender'] >> nth=0
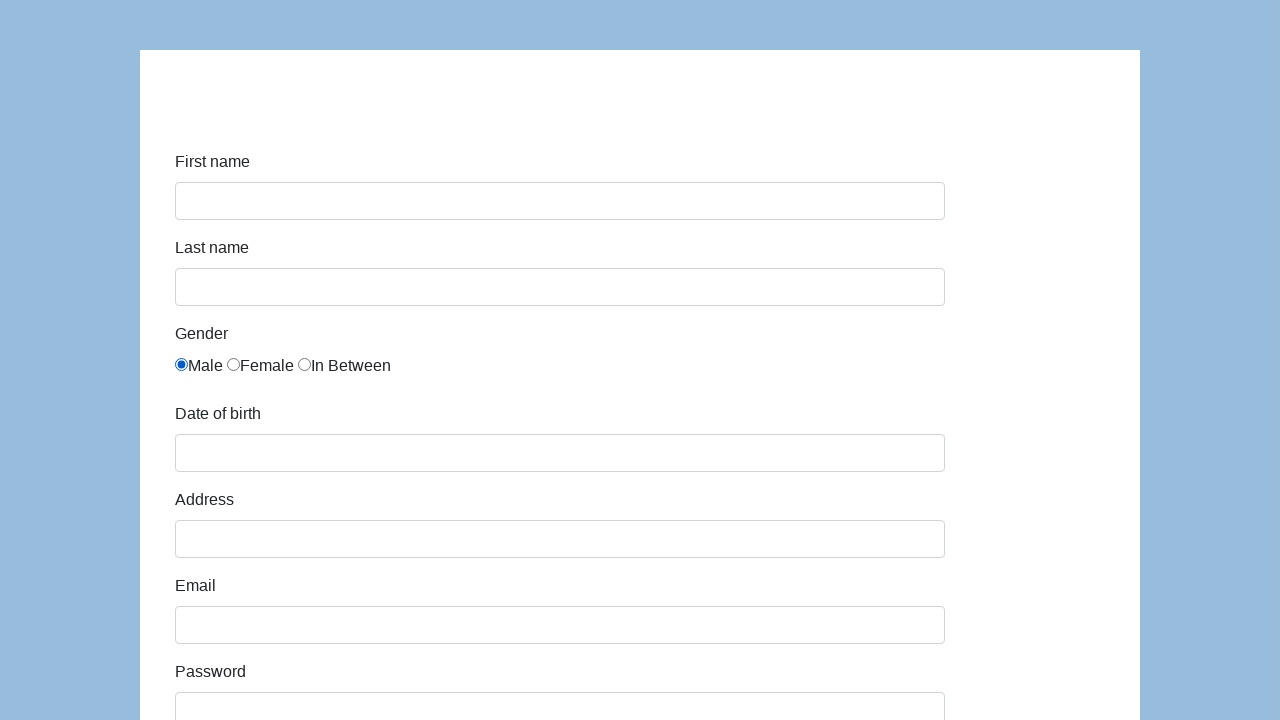

Clicked a gender radio button option at (234, 364) on input[name='gender'] >> nth=1
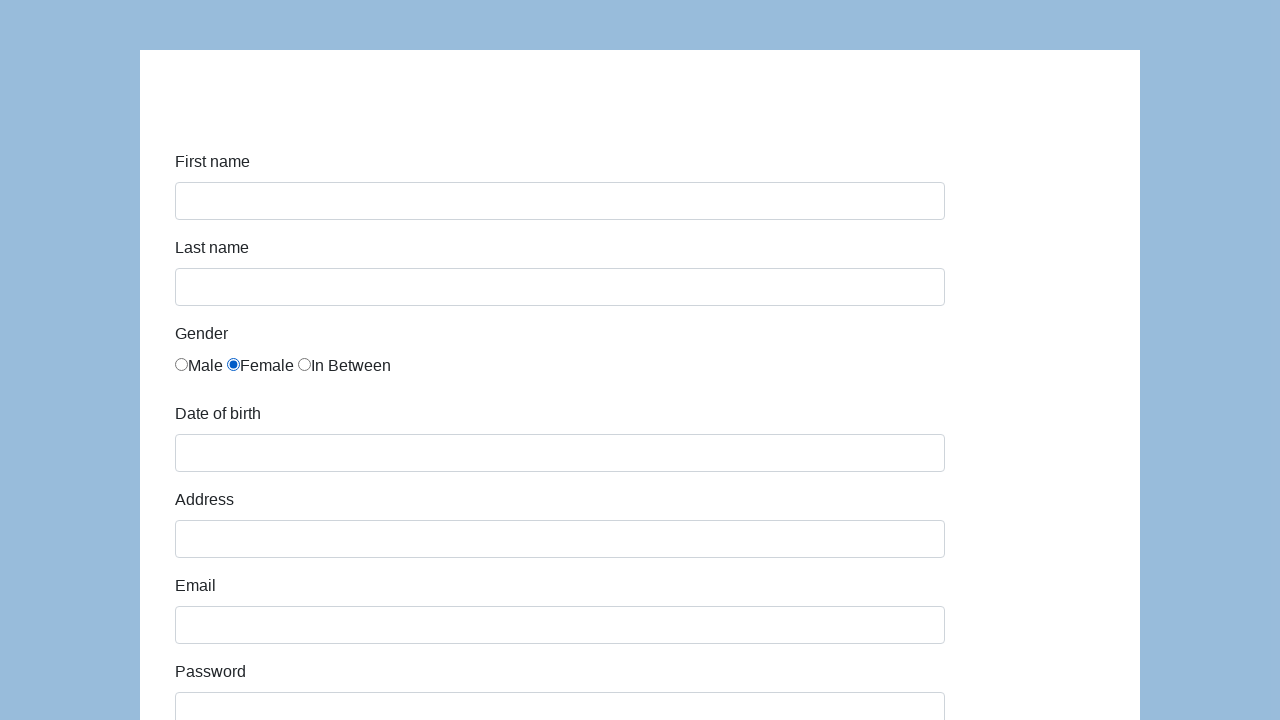

Clicked a gender radio button option at (304, 364) on input[name='gender'] >> nth=2
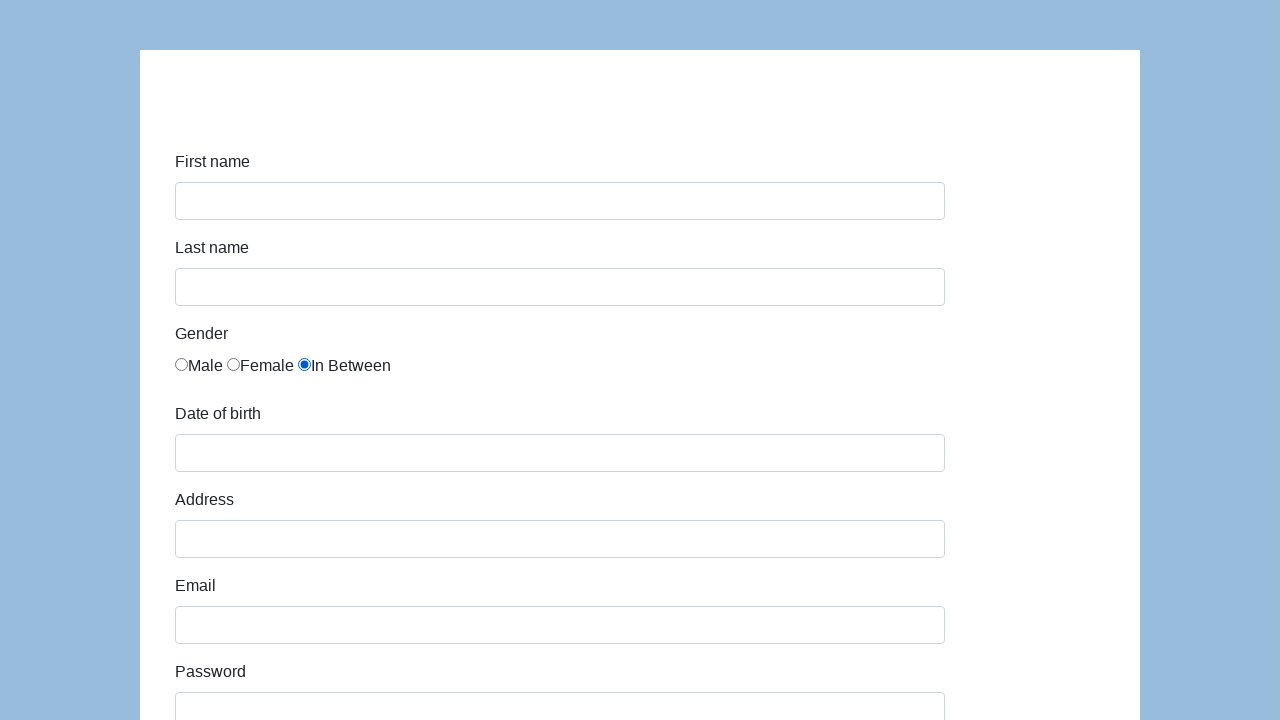

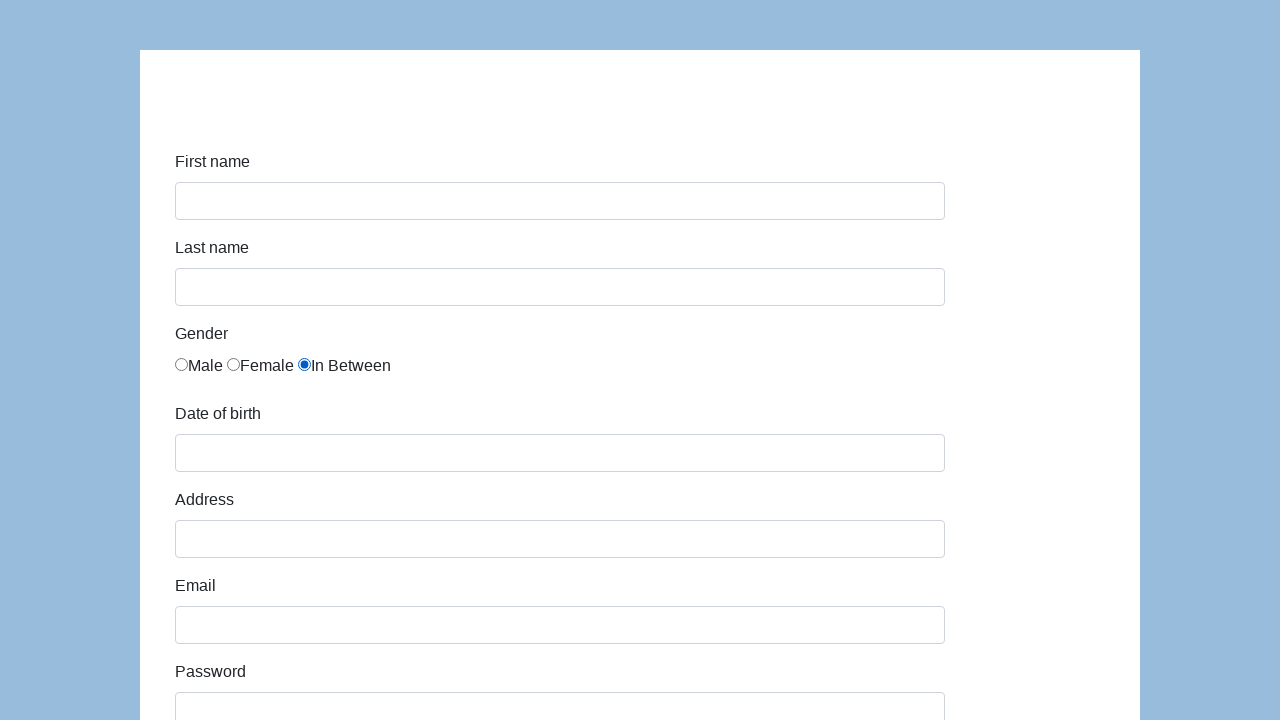